Navigates to the buttons page and clicks the primary button

Starting URL: https://demoqa.com/

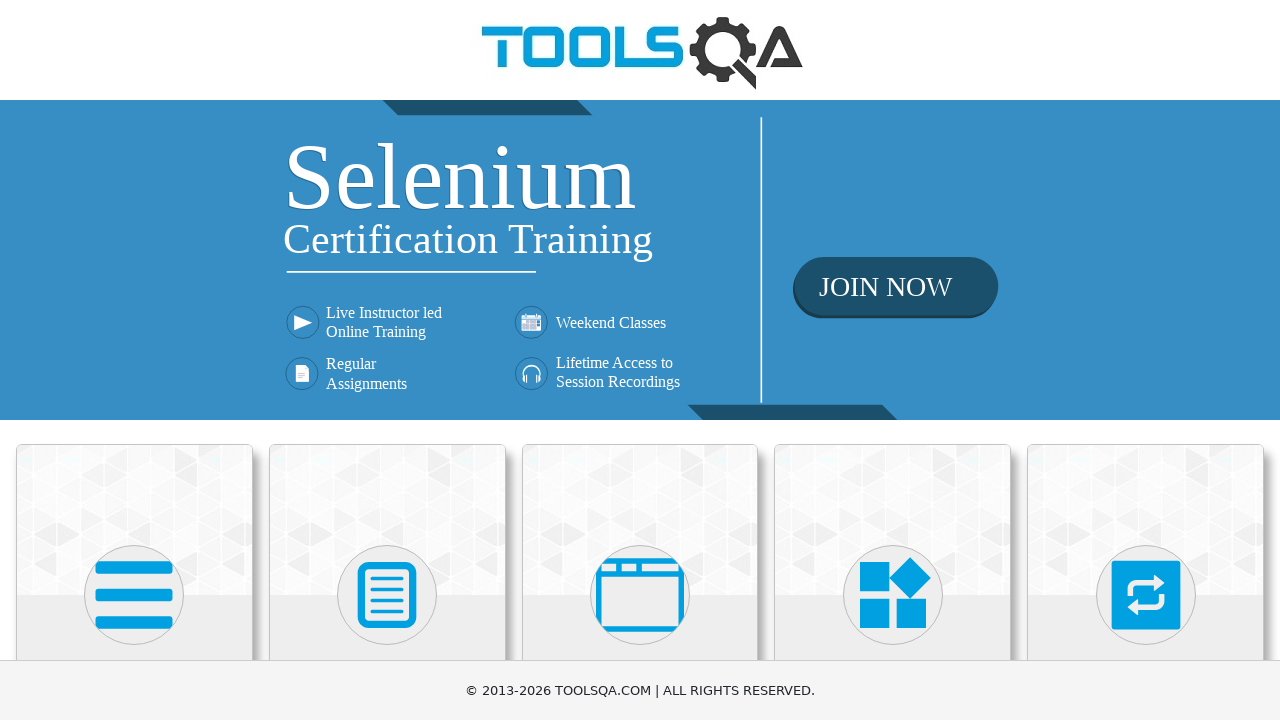

Clicked Elements menu at (134, 360) on text=Elements
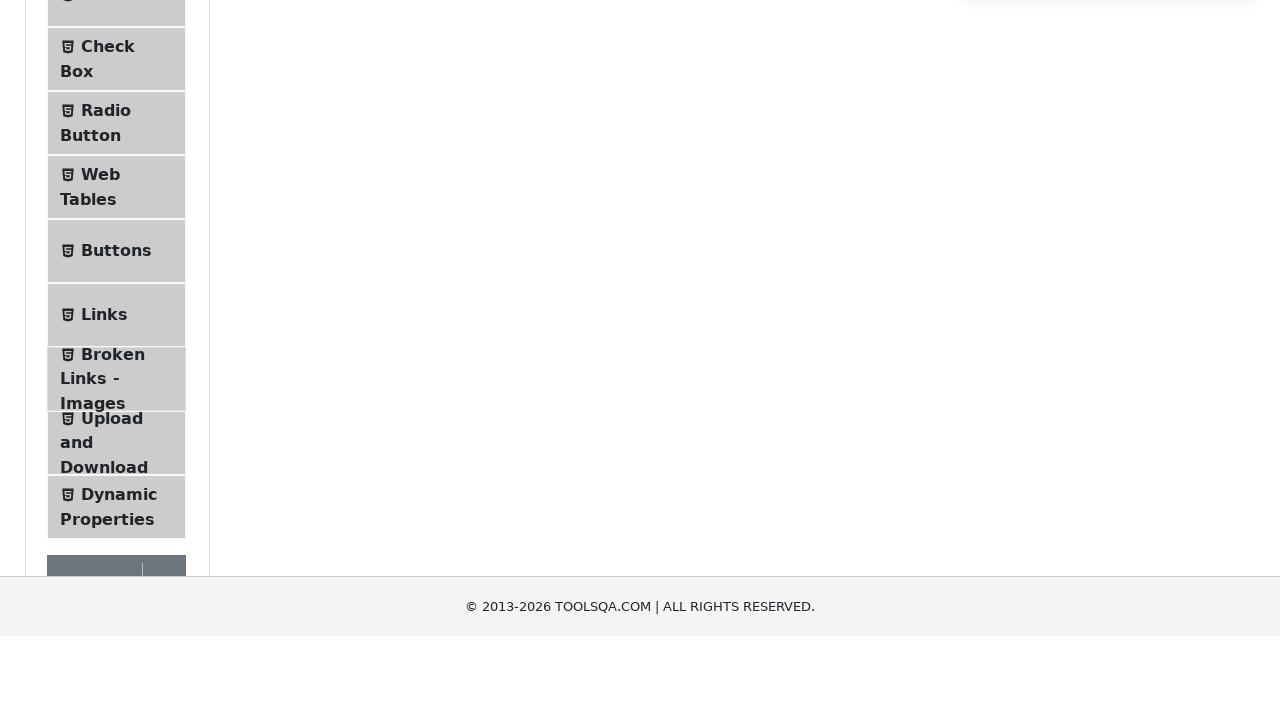

Clicked Buttons submenu to navigate to buttons page at (116, 517) on text=Buttons
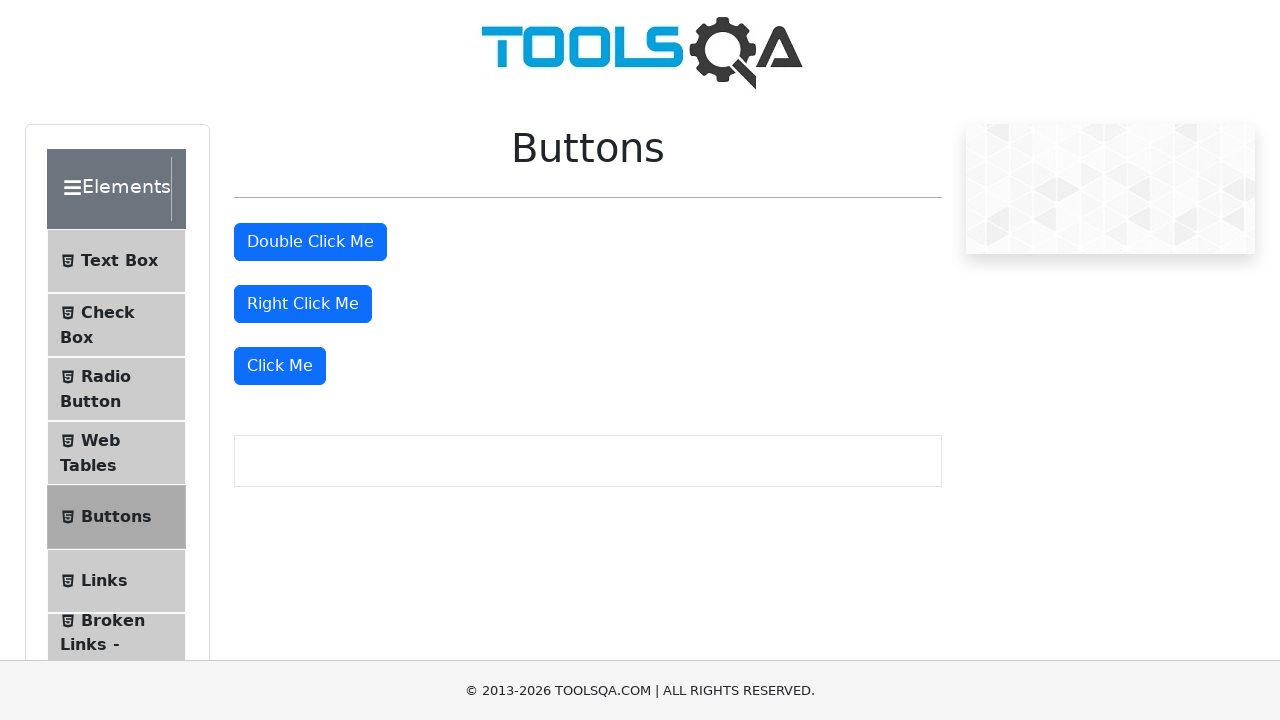

Clicked the primary button at (310, 242) on .btn.btn-primary
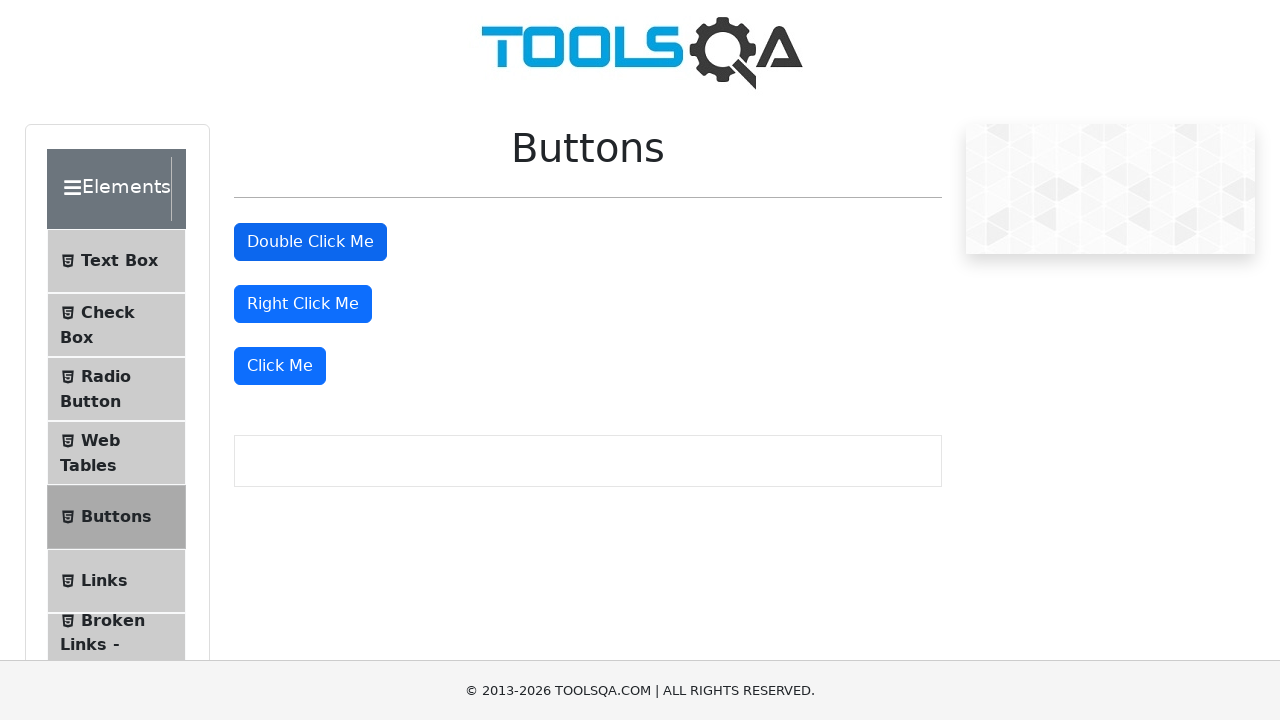

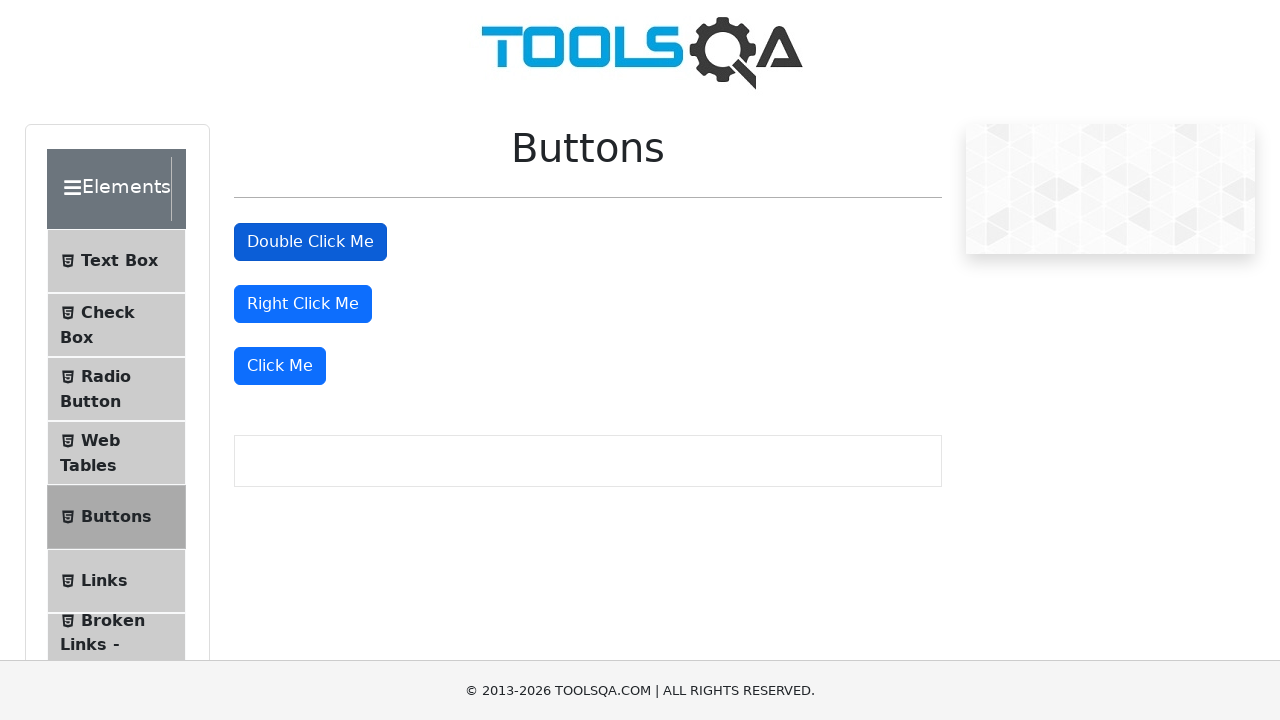